Tests various click actions on a Wikipedia search button using Selenium Actions API

Starting URL: https://testautomationpractice.blogspot.com/

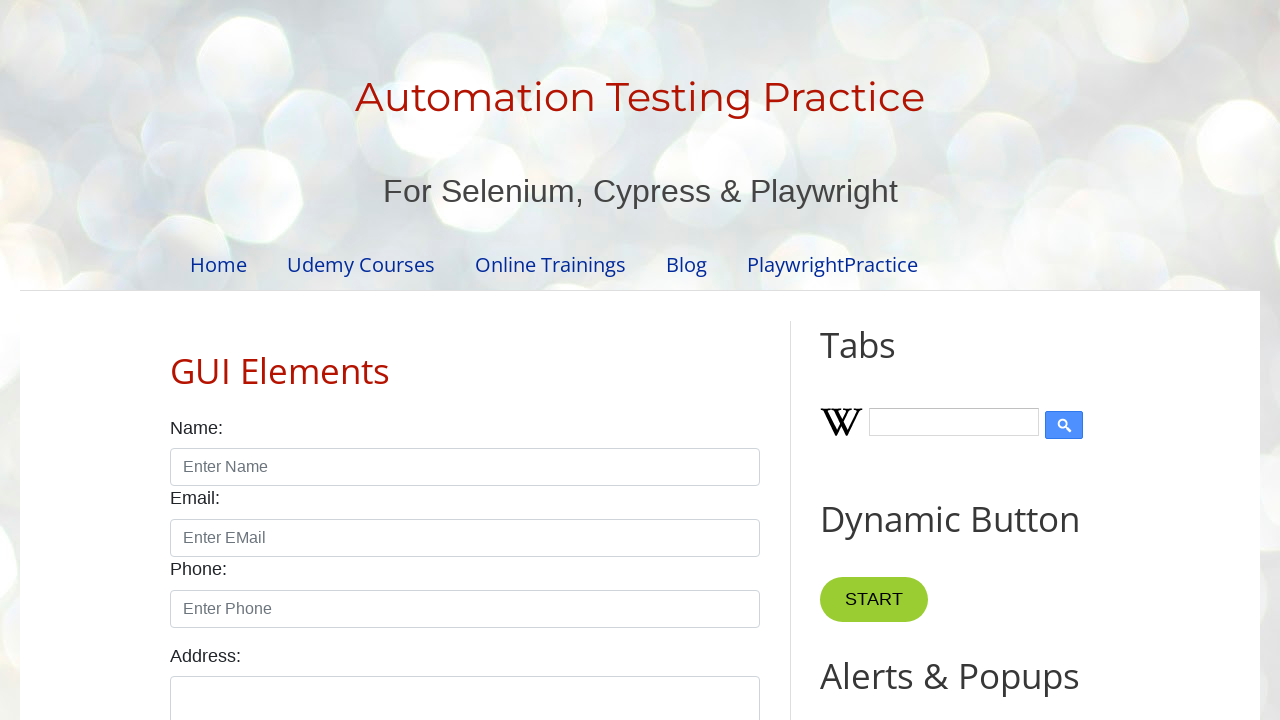

Clicked Wikipedia search button at (1064, 425) on .wikipedia-search-button
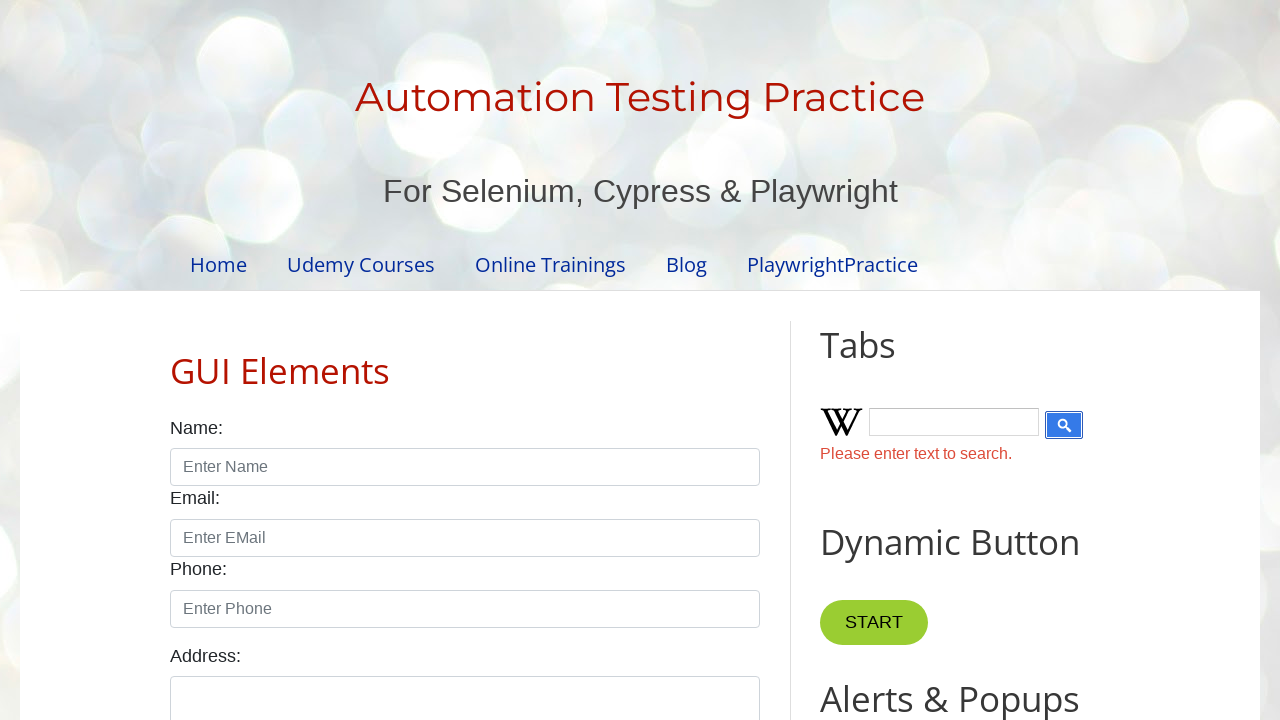

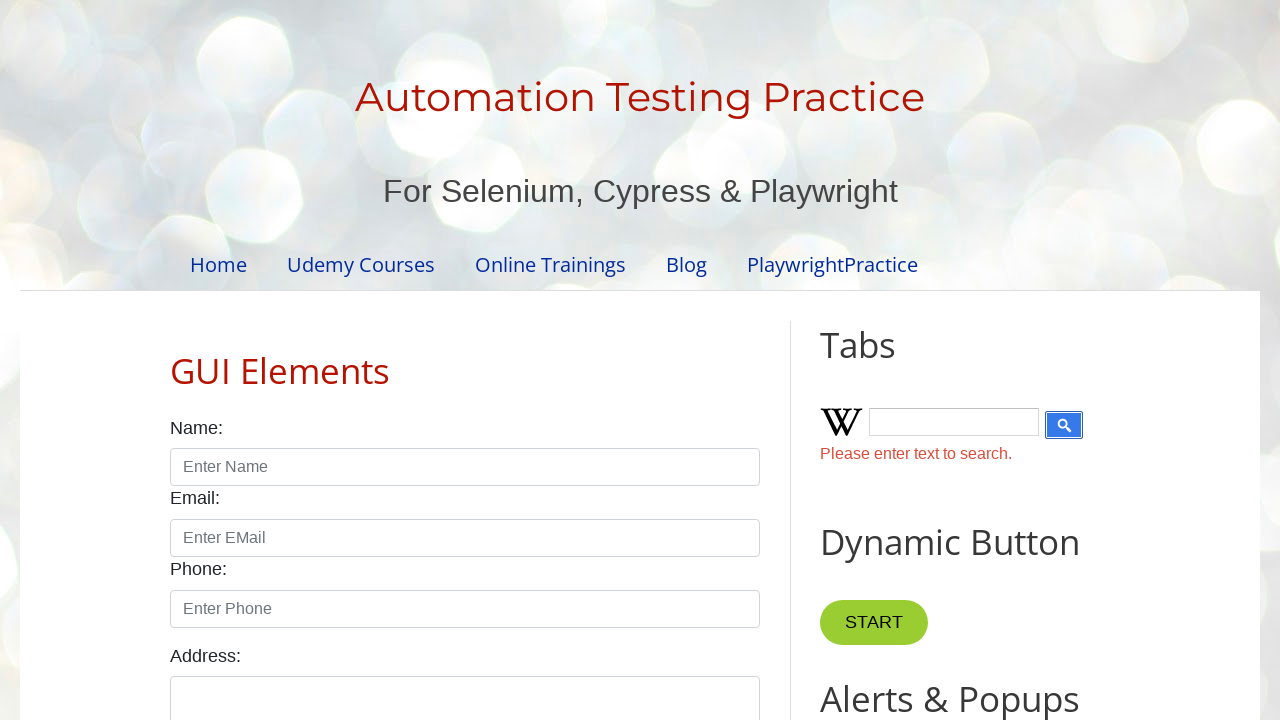